Tests that whitespace is trimmed from edited todo text

Starting URL: https://demo.playwright.dev/todomvc

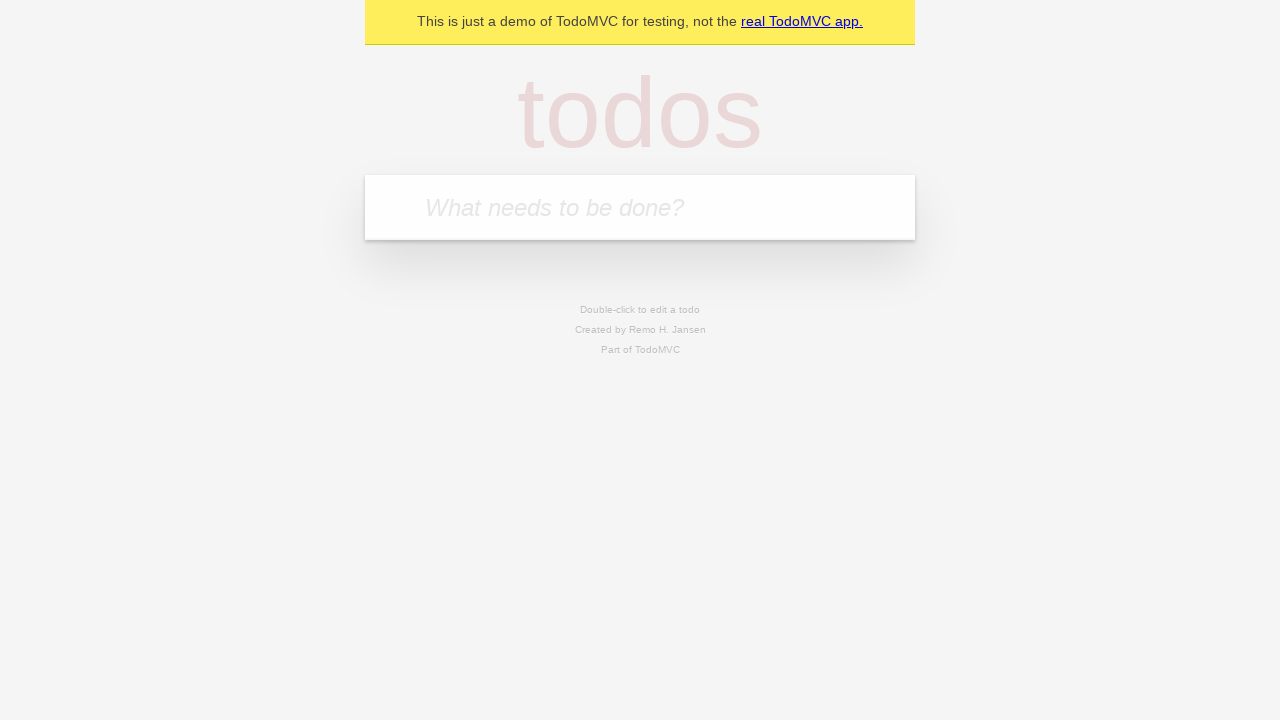

Filled new todo input with 'buy some cheese' on internal:attr=[placeholder="What needs to be done?"i]
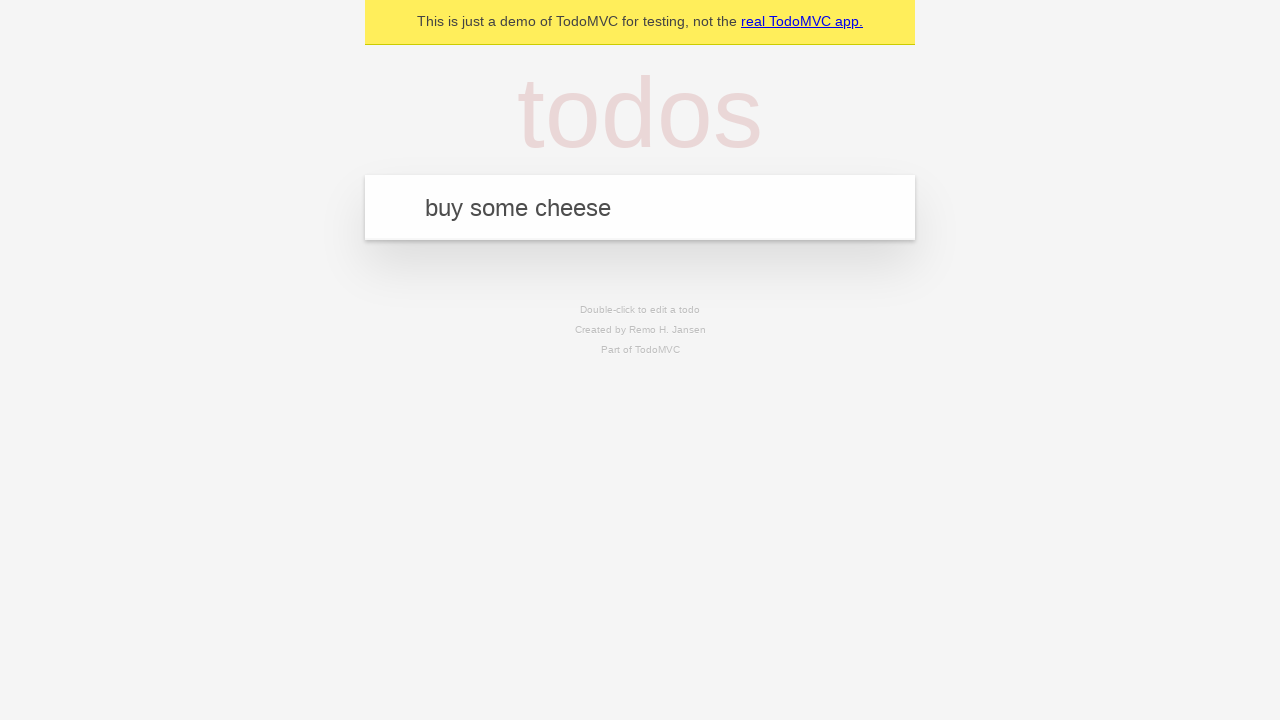

Pressed Enter to create todo 'buy some cheese' on internal:attr=[placeholder="What needs to be done?"i]
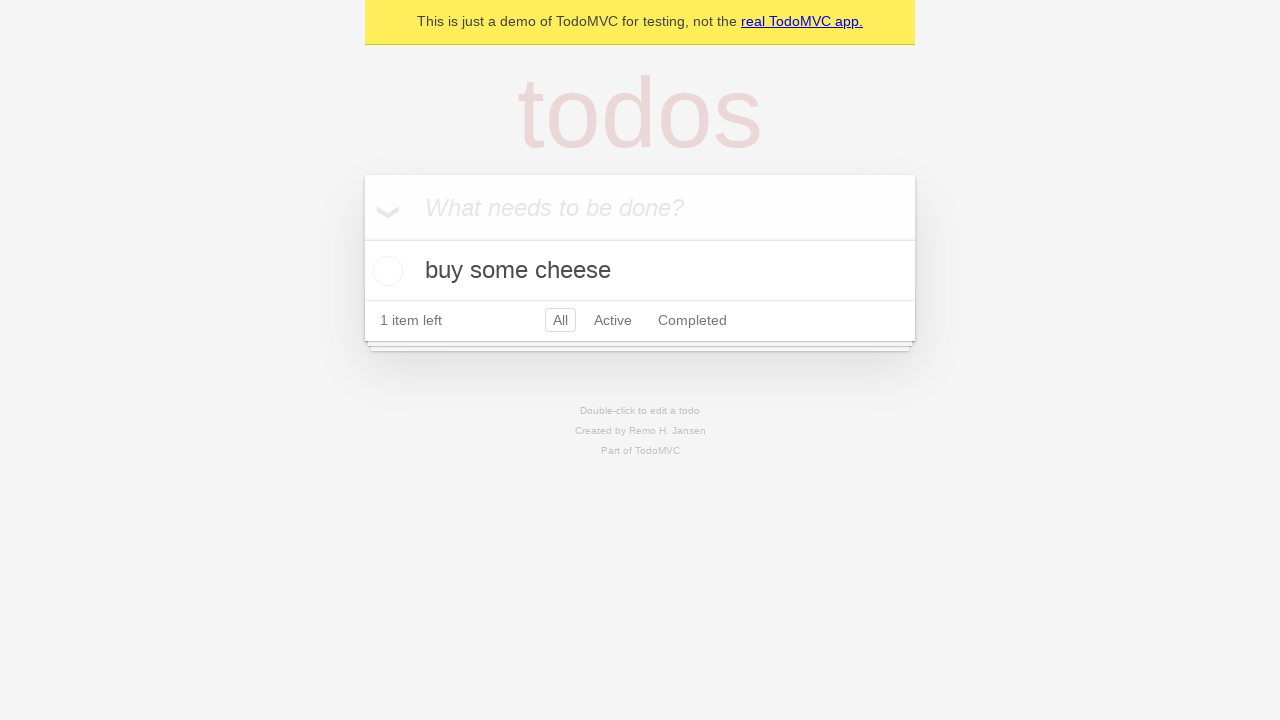

Filled new todo input with 'feed the cat' on internal:attr=[placeholder="What needs to be done?"i]
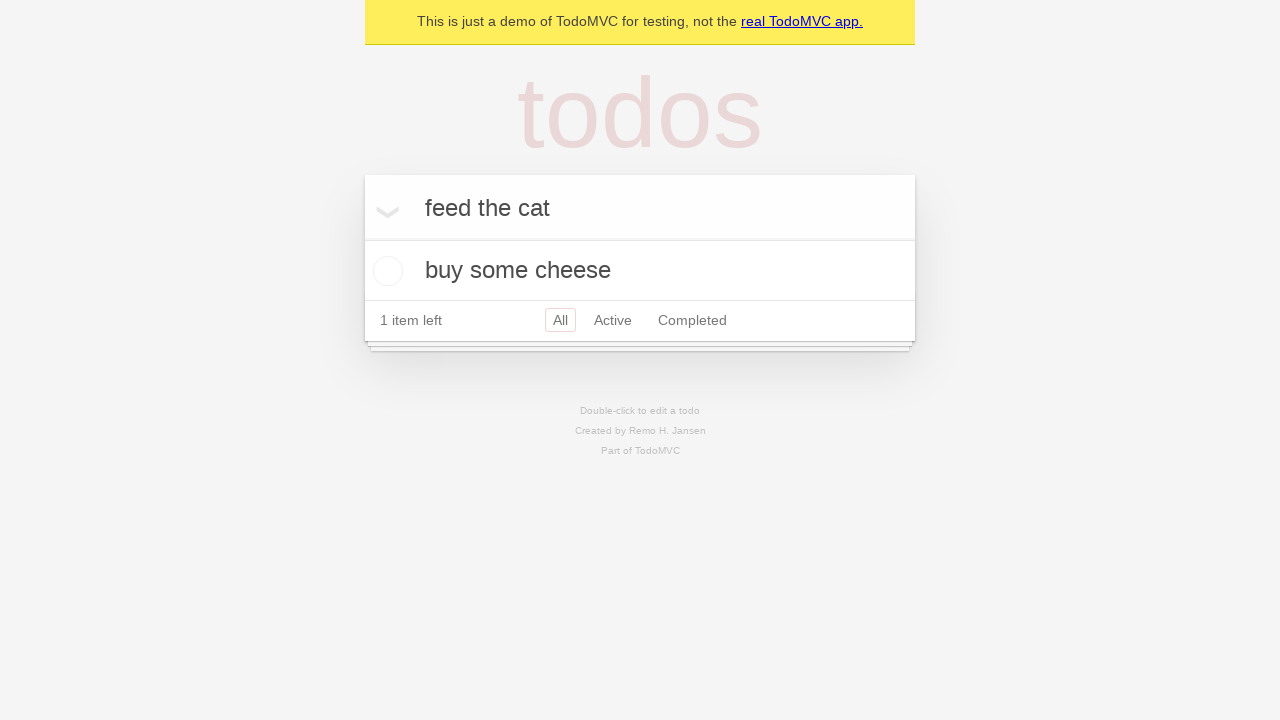

Pressed Enter to create todo 'feed the cat' on internal:attr=[placeholder="What needs to be done?"i]
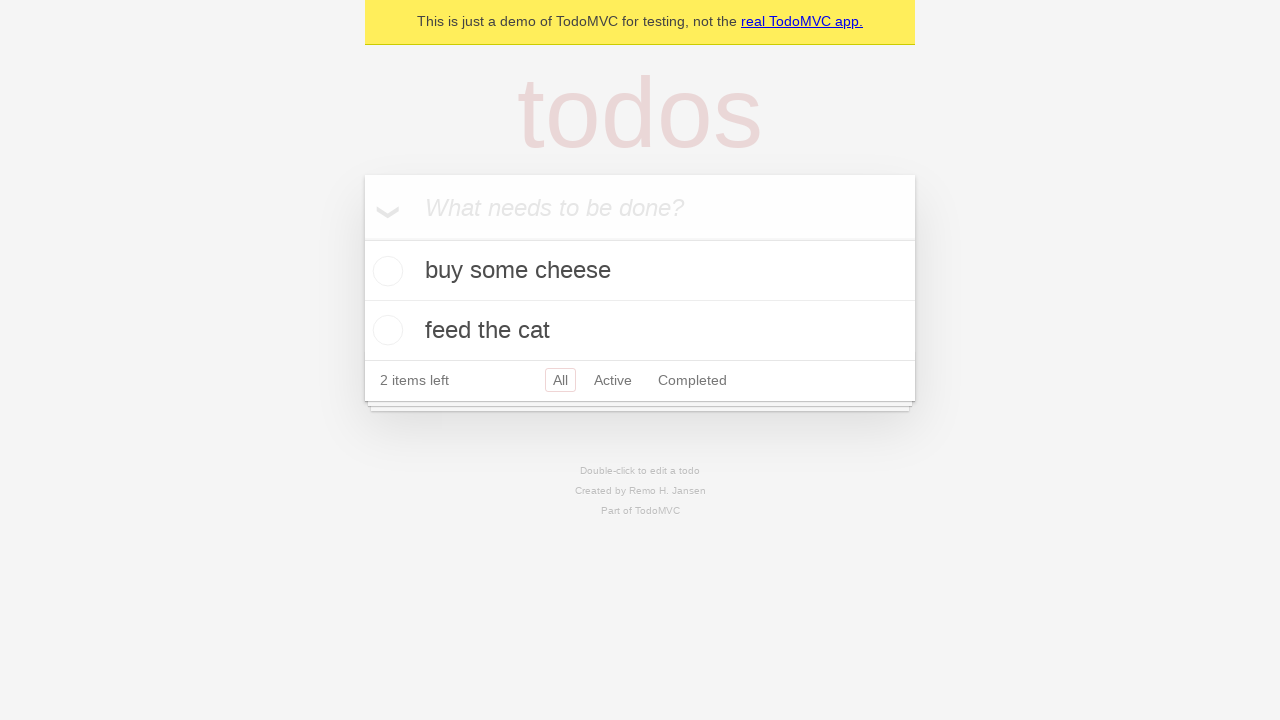

Filled new todo input with 'book a doctors appointment' on internal:attr=[placeholder="What needs to be done?"i]
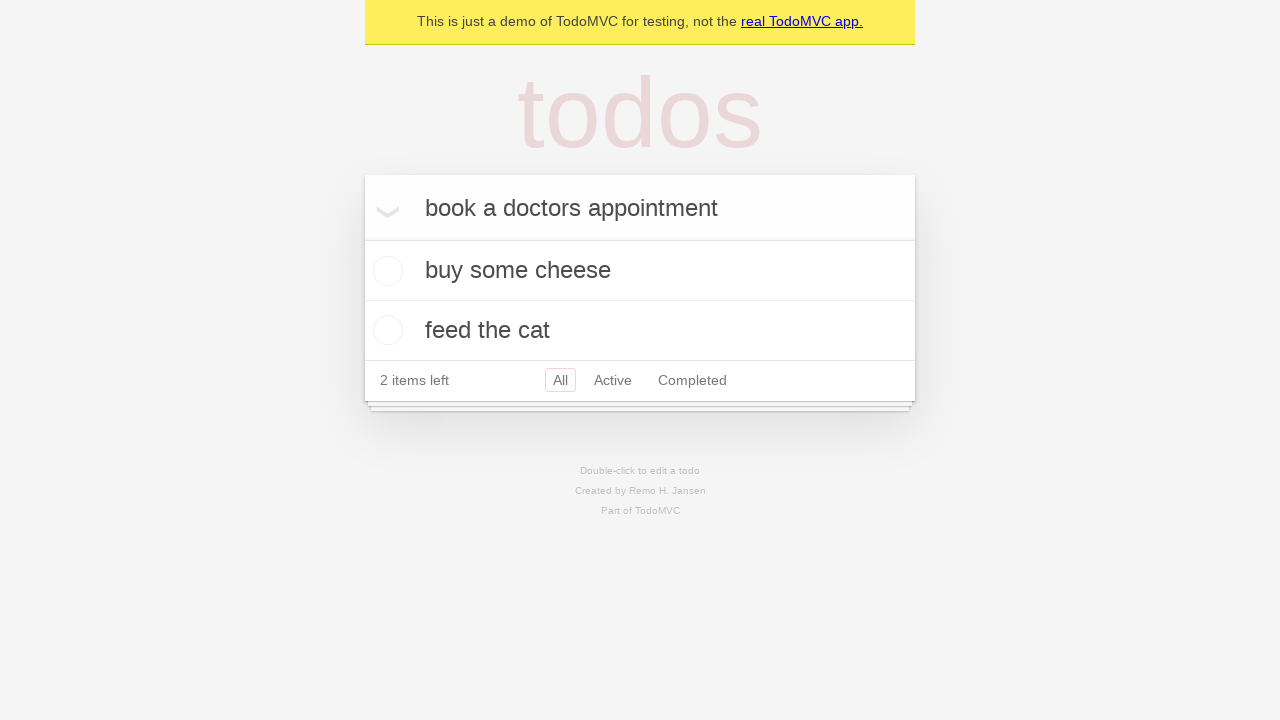

Pressed Enter to create todo 'book a doctors appointment' on internal:attr=[placeholder="What needs to be done?"i]
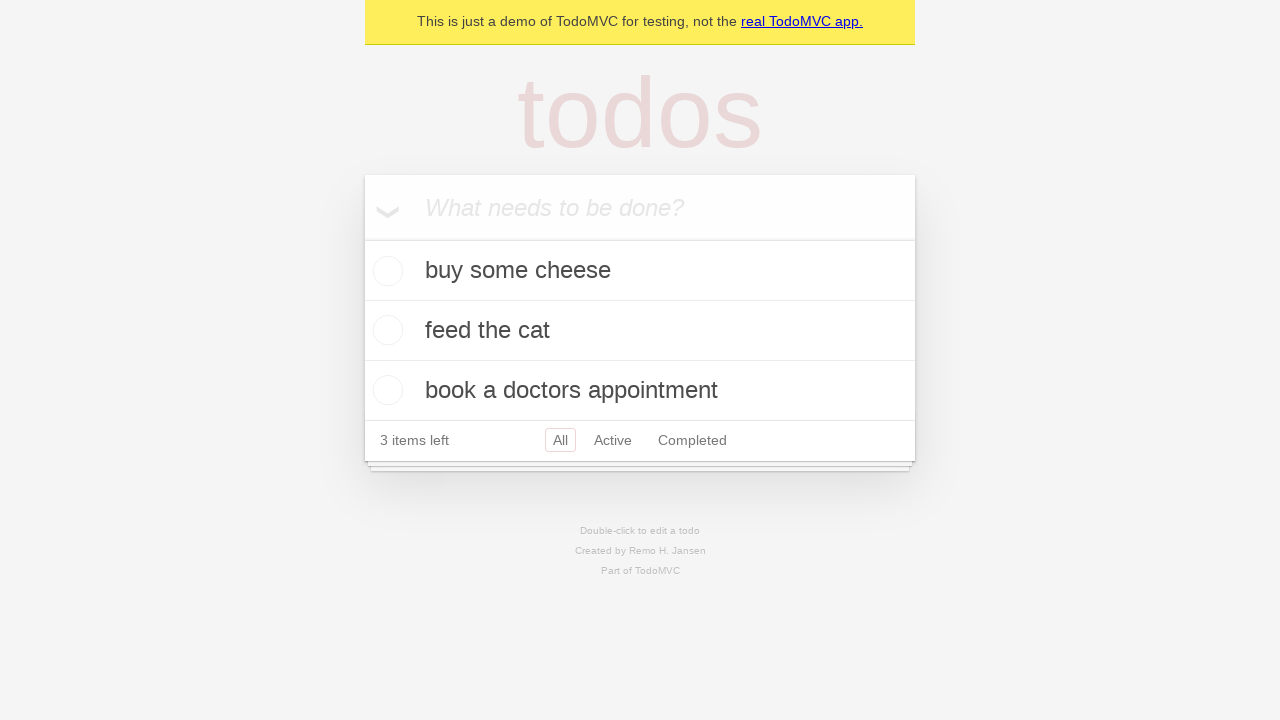

Waited for all 3 todos to load
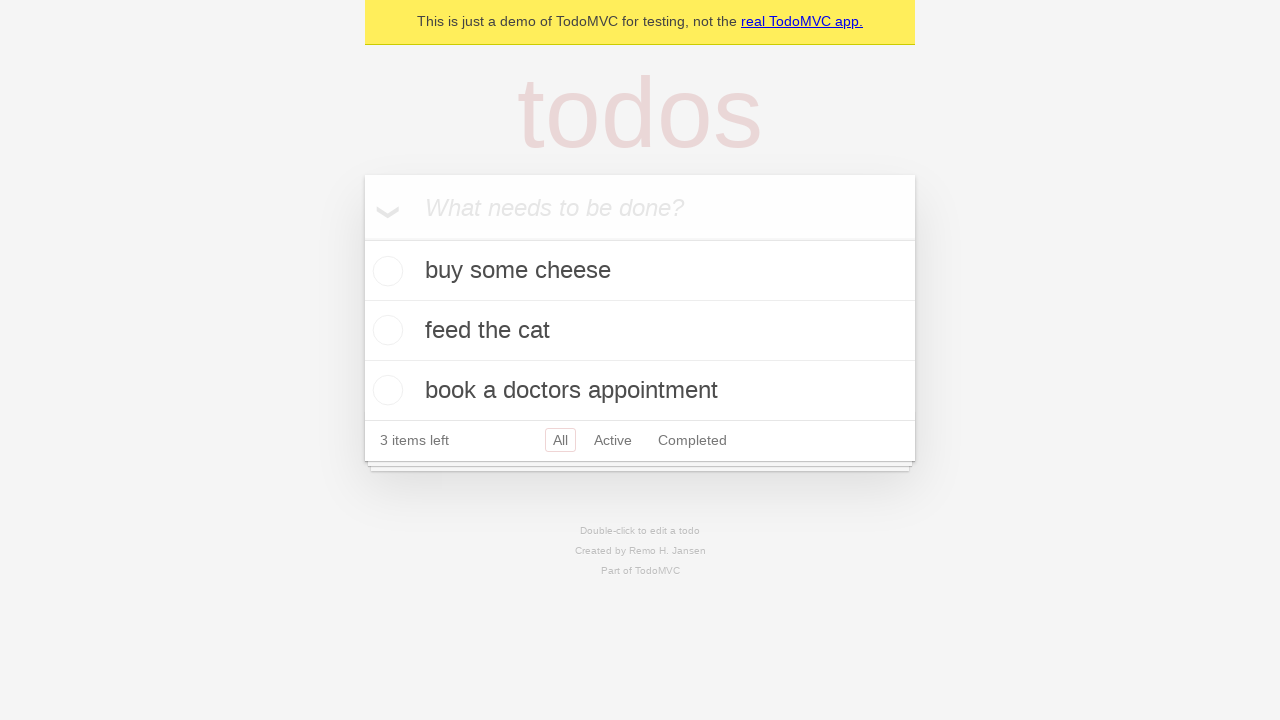

Double-clicked second todo to enter edit mode at (640, 331) on [data-testid='todo-item'] >> nth=1
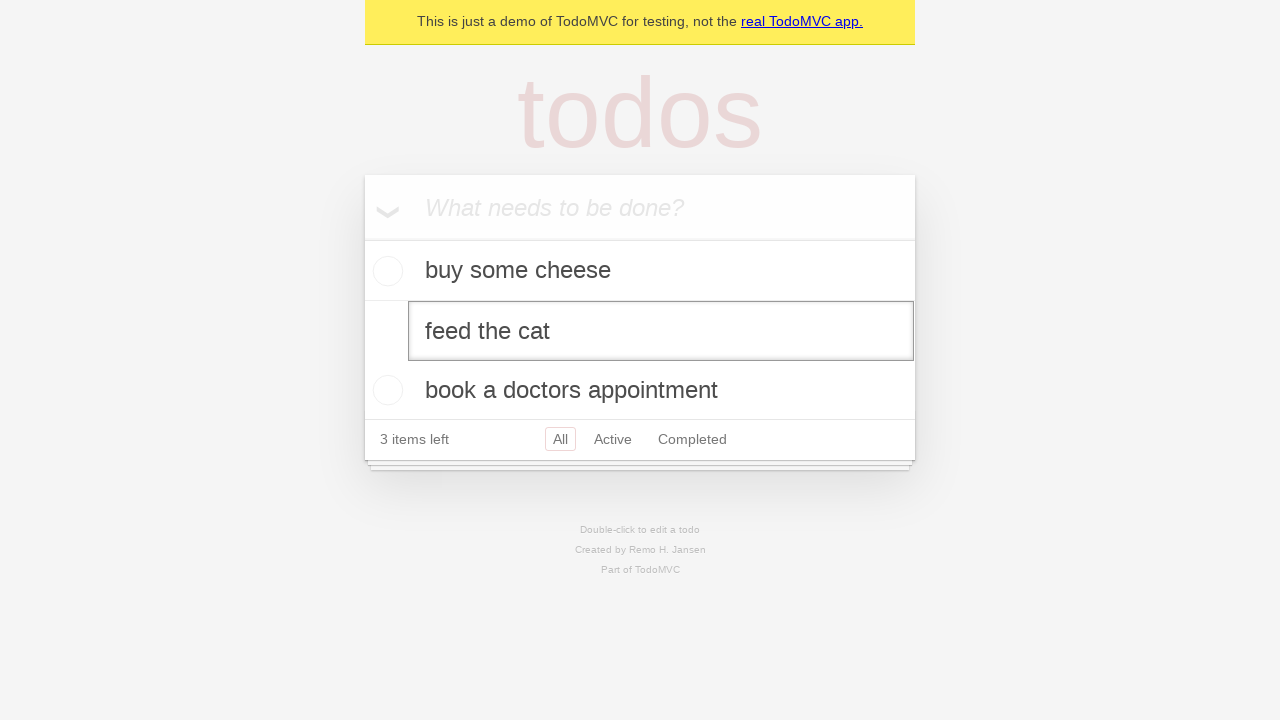

Filled edit input with text containing leading and trailing whitespace on [data-testid='todo-item'] >> nth=1 >> internal:role=textbox[name="Edit"i]
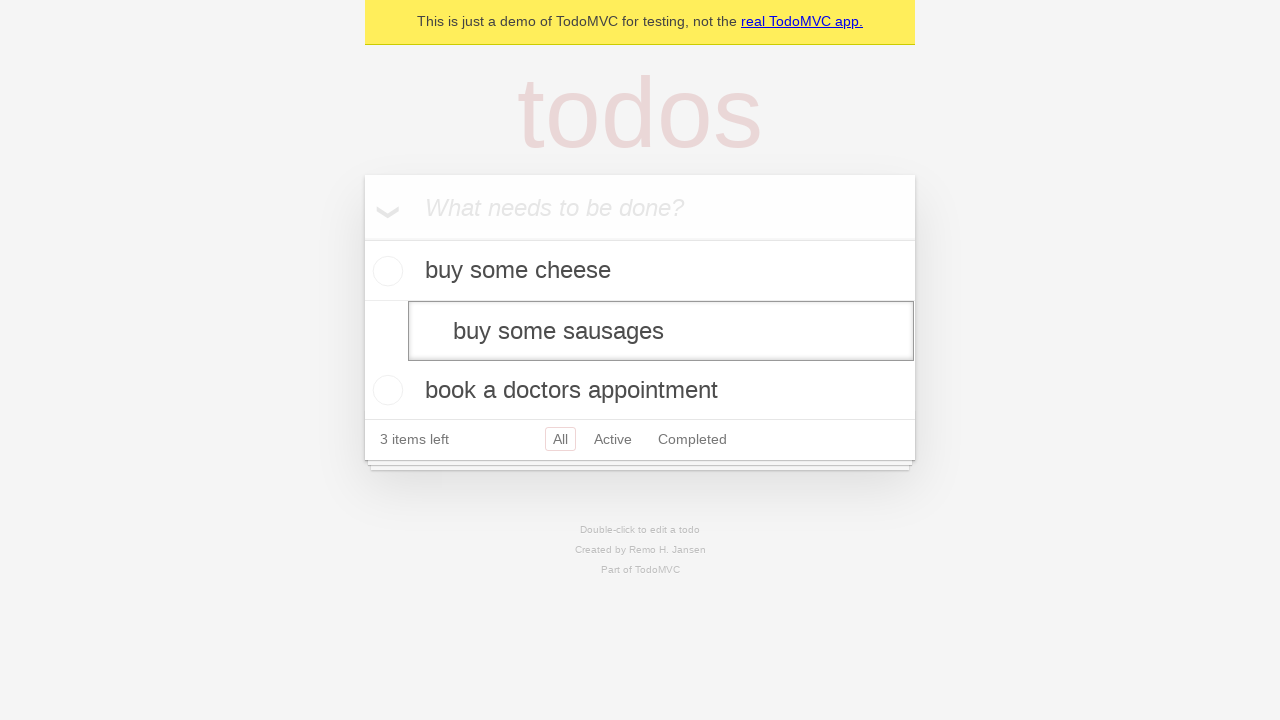

Pressed Enter to confirm edit and verify whitespace trimming on [data-testid='todo-item'] >> nth=1 >> internal:role=textbox[name="Edit"i]
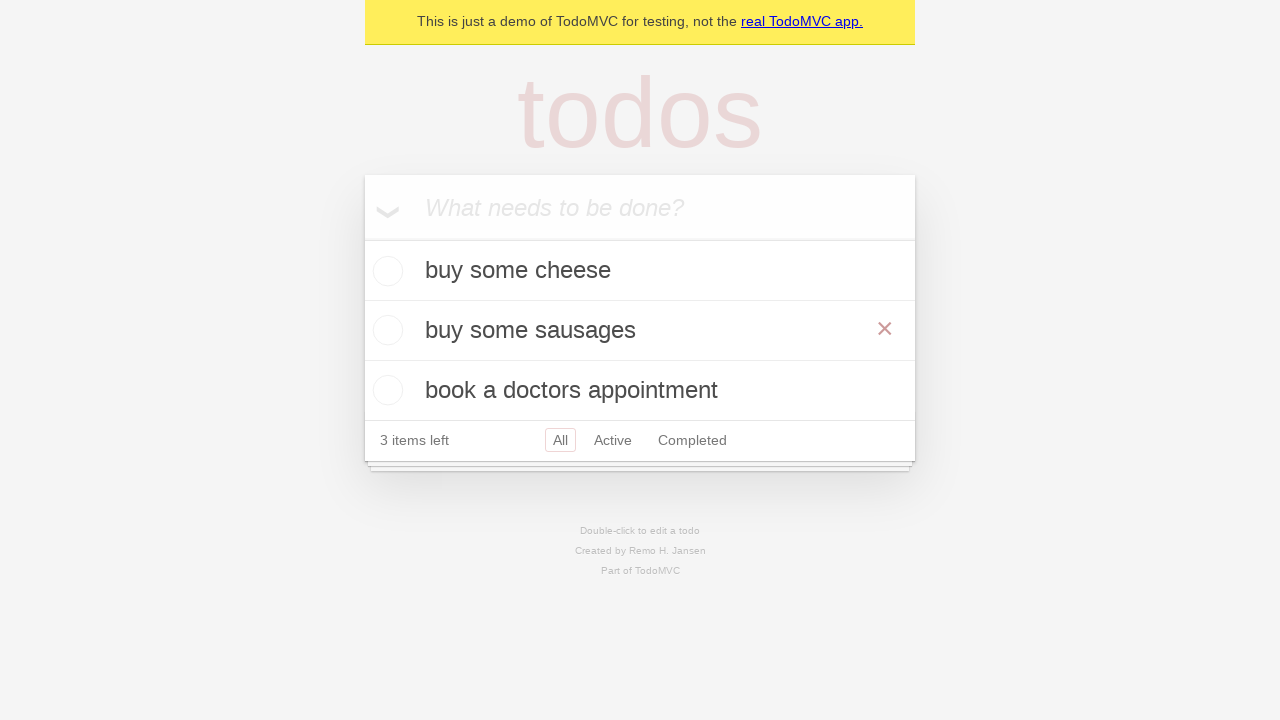

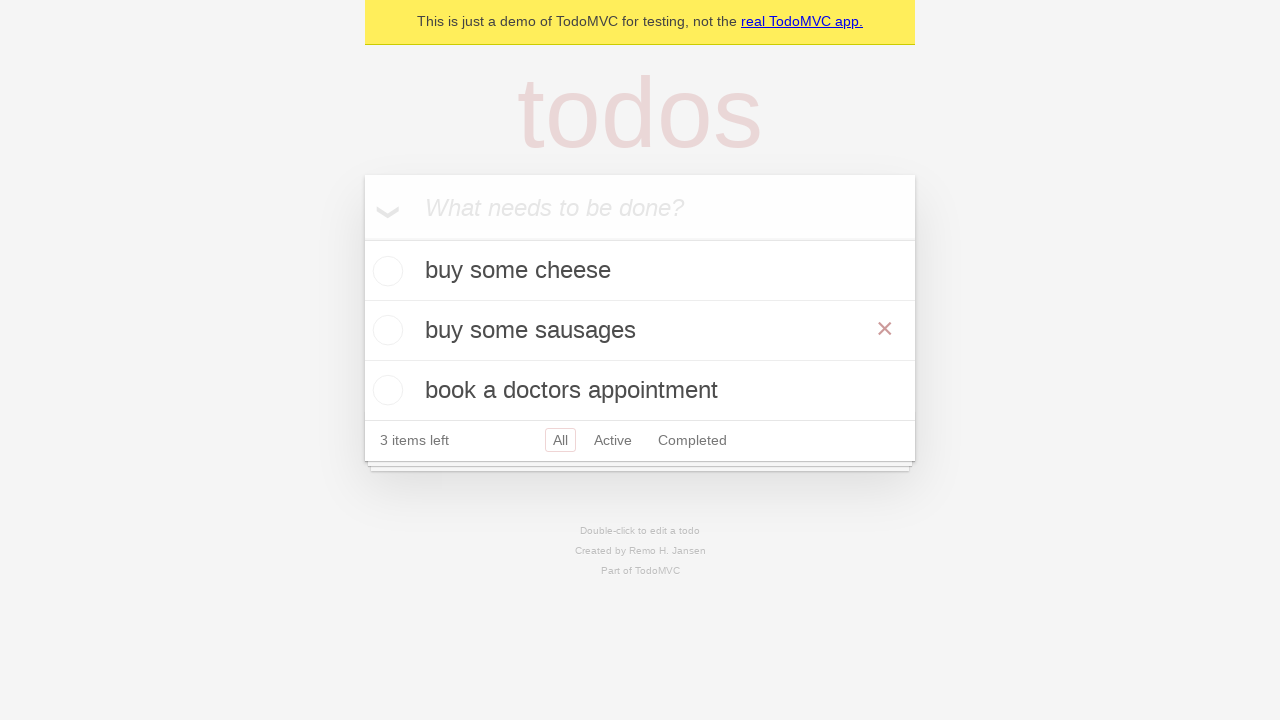